Validates that the current URL matches the expected login page URL

Starting URL: https://opensource-demo.orangehrmlive.com/web/index.php/auth/login

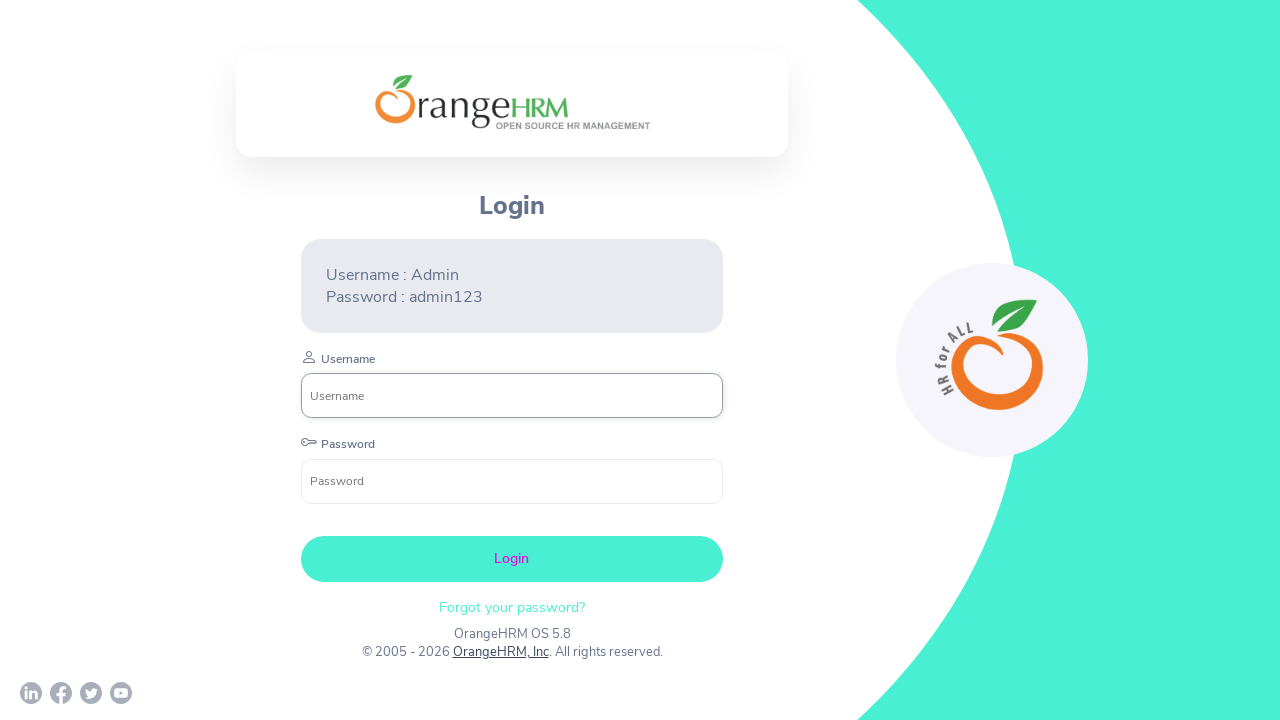

Retrieved current URL from page
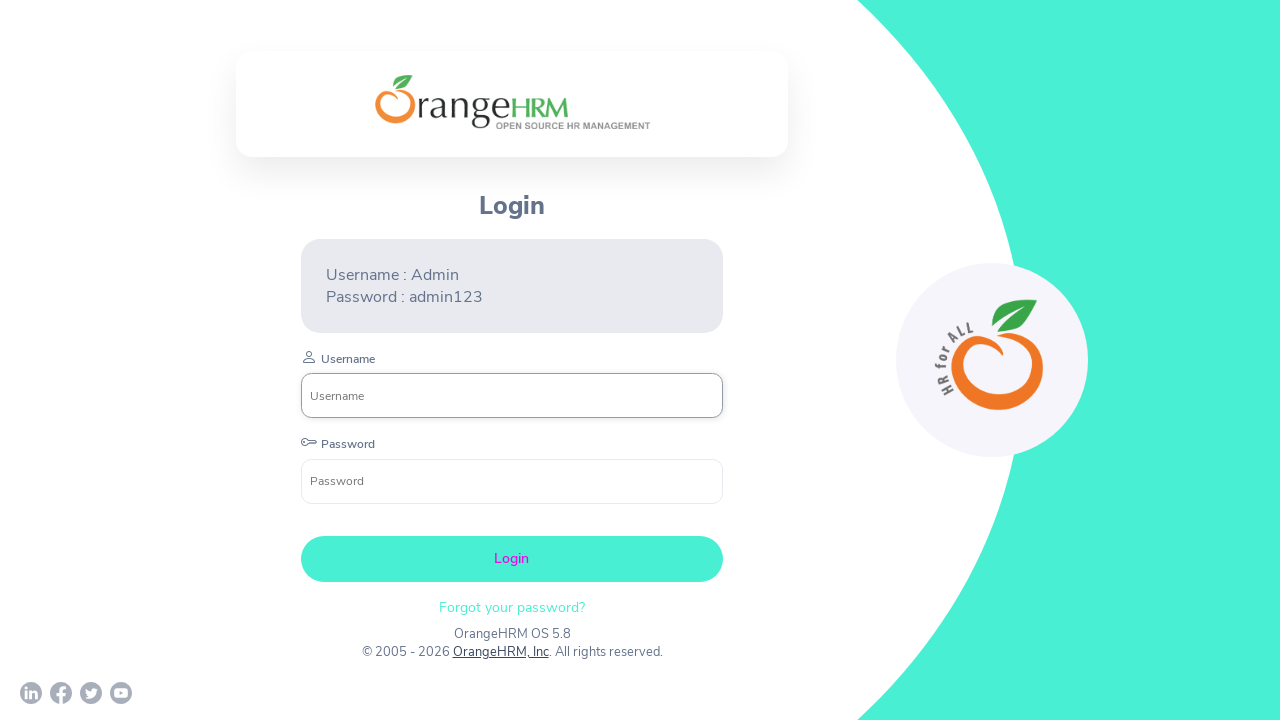

Validated that current URL matches expected login page URL: https://opensource-demo.orangehrmlive.com/web/index.php/auth/login
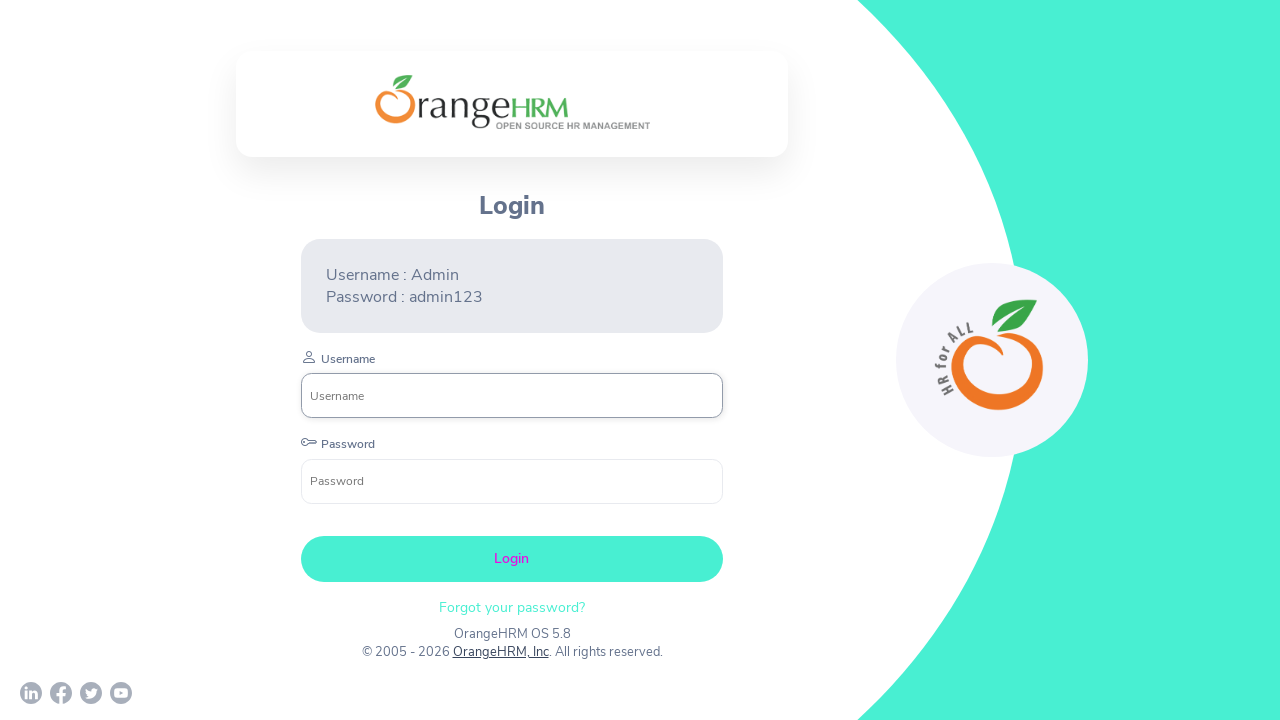

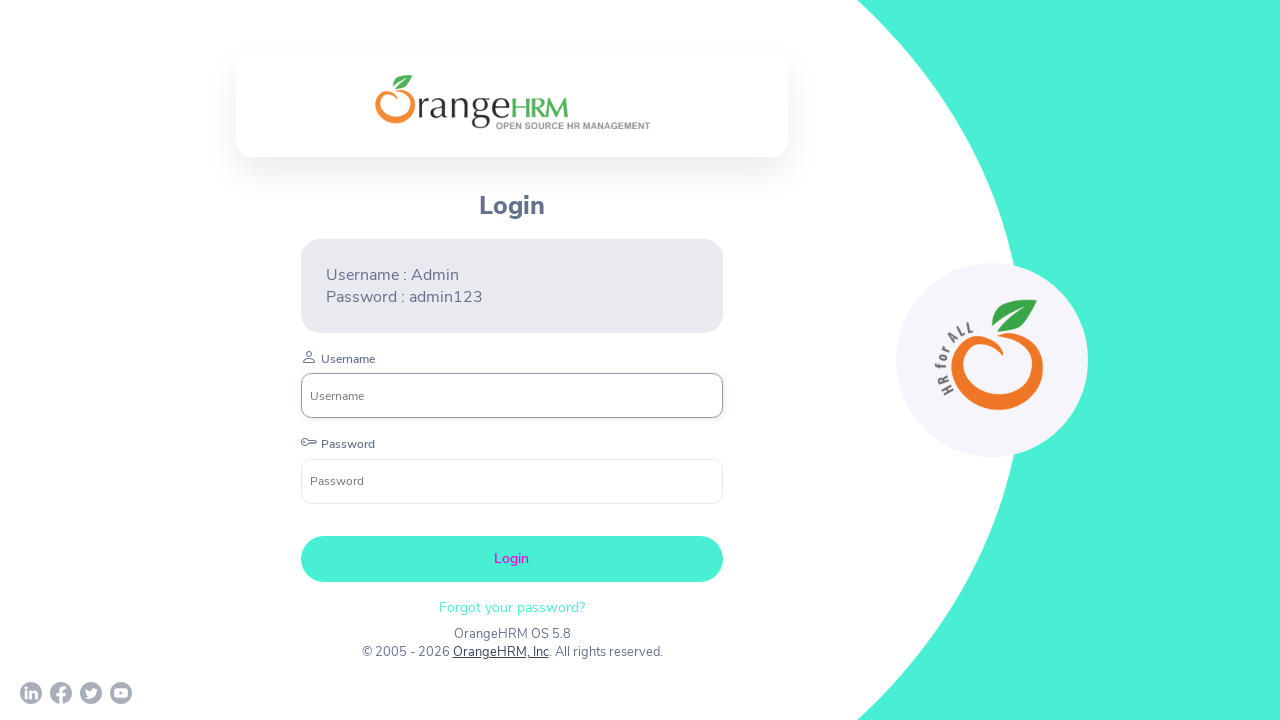